Tests registration form using first-child selector with mismatched email

Starting URL: https://alada.vn/tai-khoan/dang-ky.html

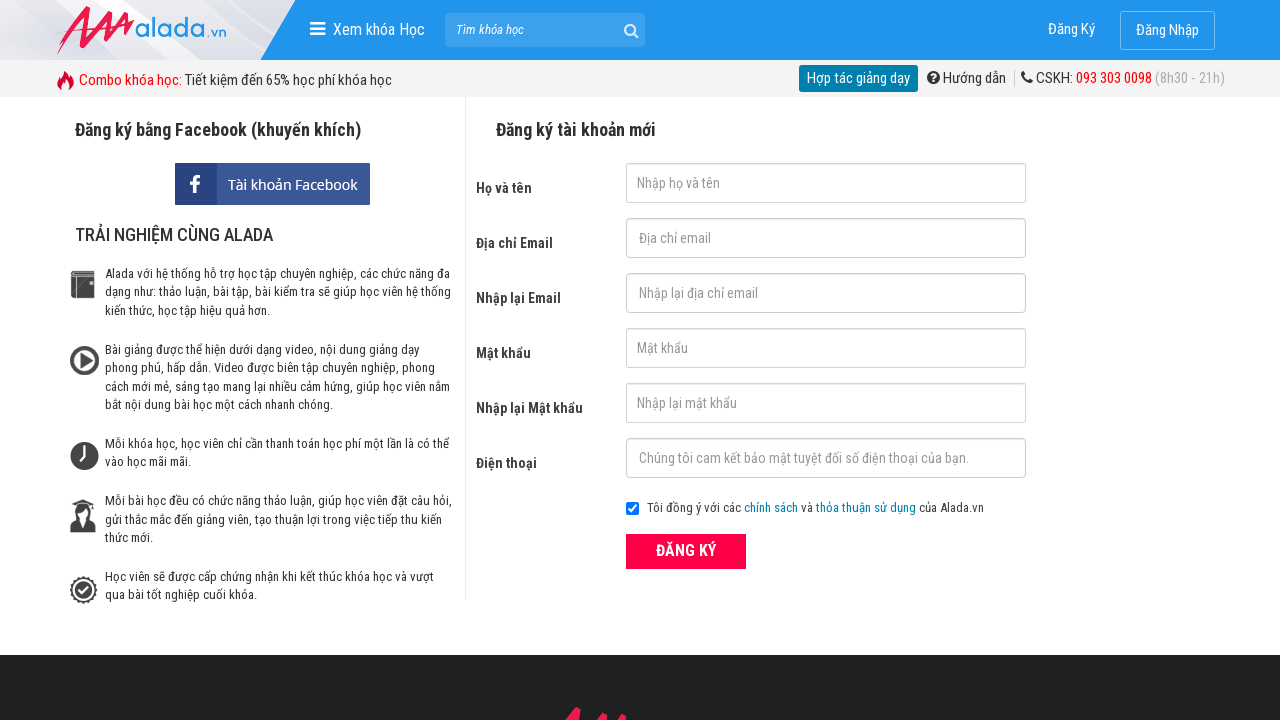

Filled first name field with 'Lisa Anderson' using first-child selector on div[class$='frmRegister']>div:first-child>input[name$='Firstname']
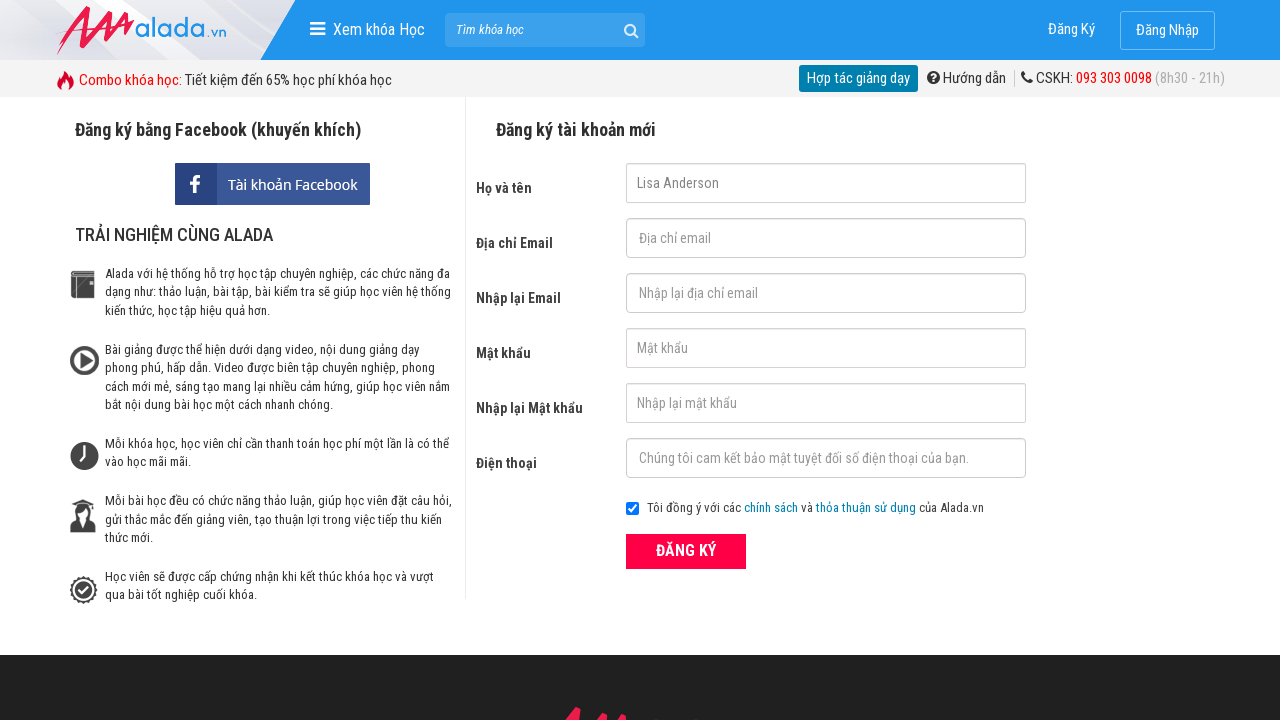

Filled email field with 'lisa.a@email.co' on #txtEmail
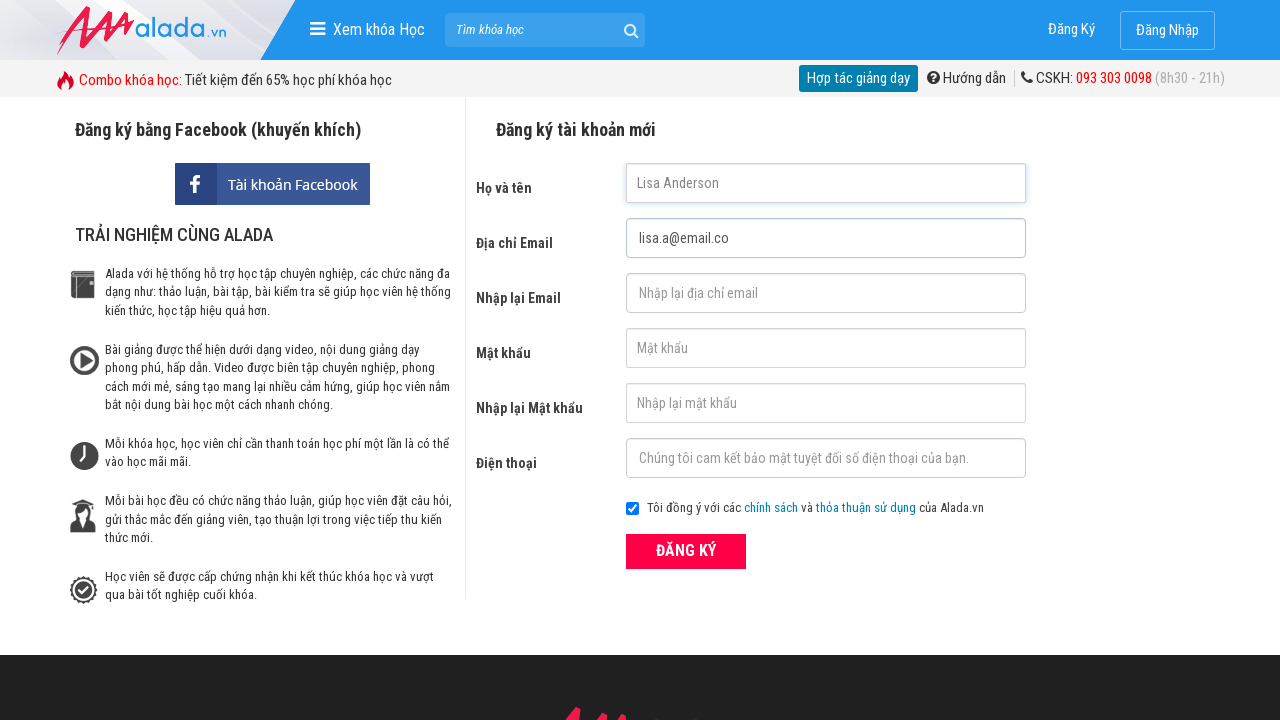

Filled confirm email field with mismatched email 'badmatch@@fail' on #txtCEmail
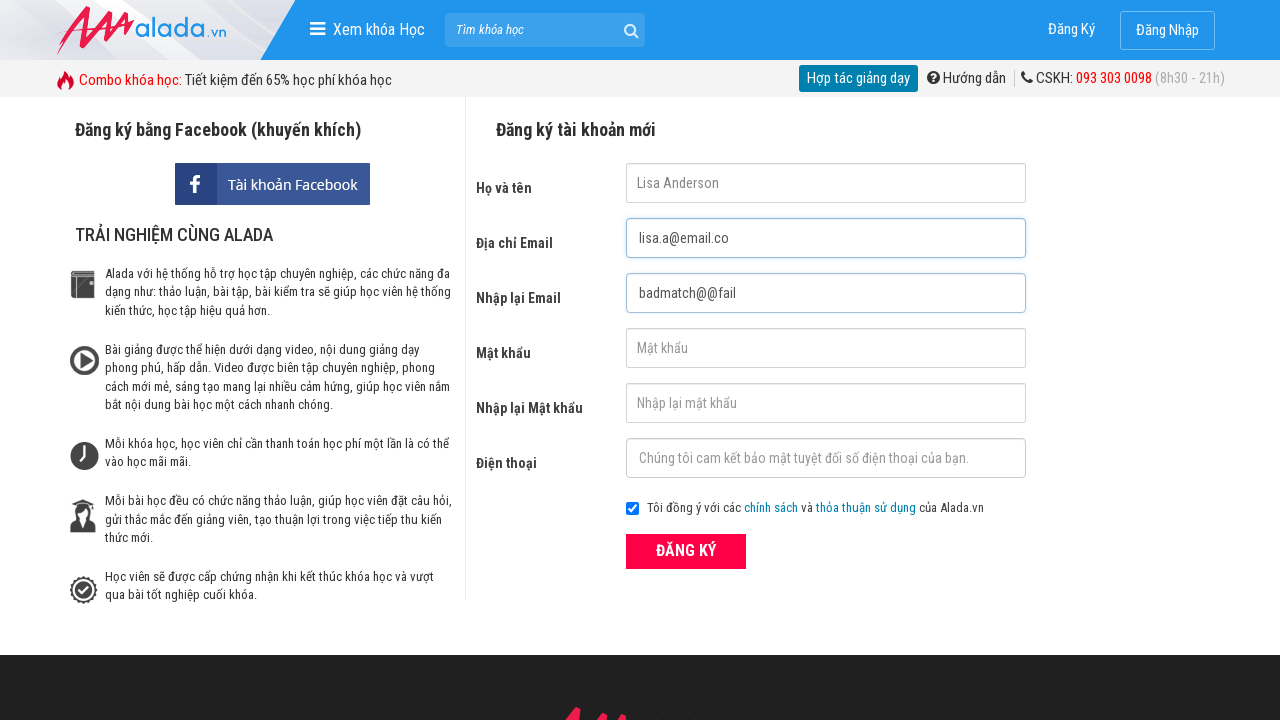

Filled password field with 'pass2024' on #txtPassword
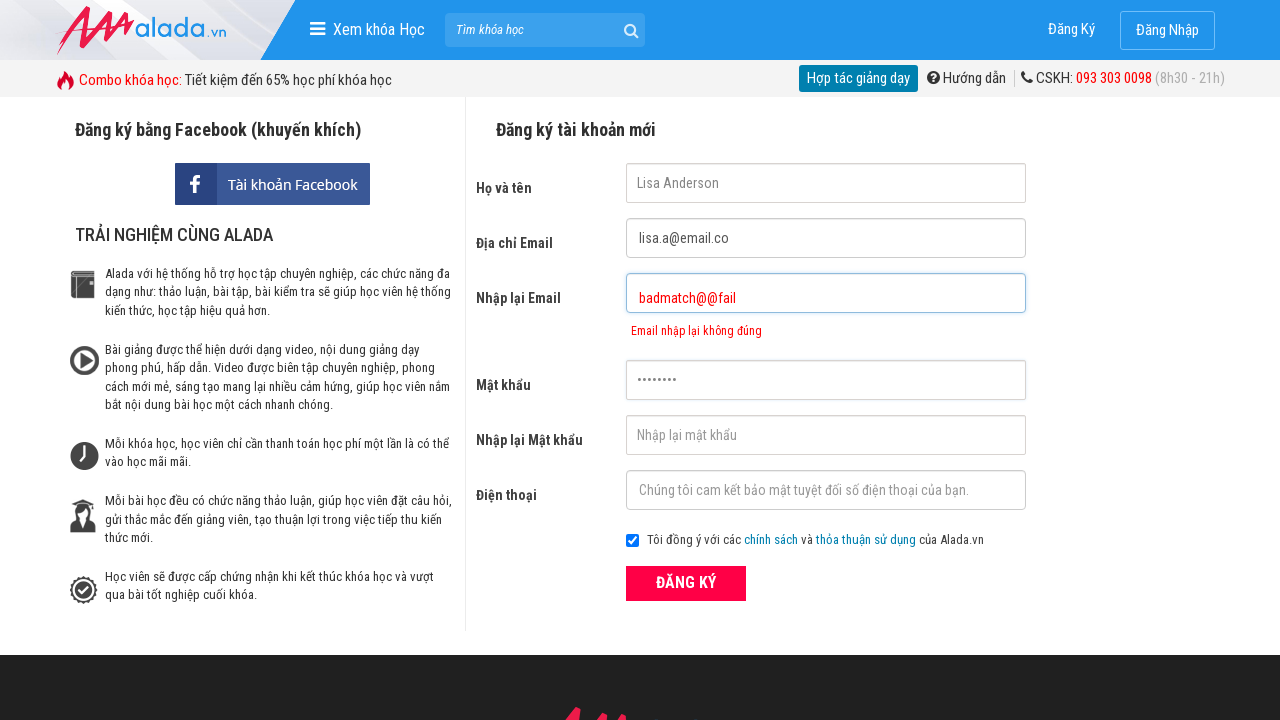

Filled confirm password field with 'pass2024' on #txtCPassword
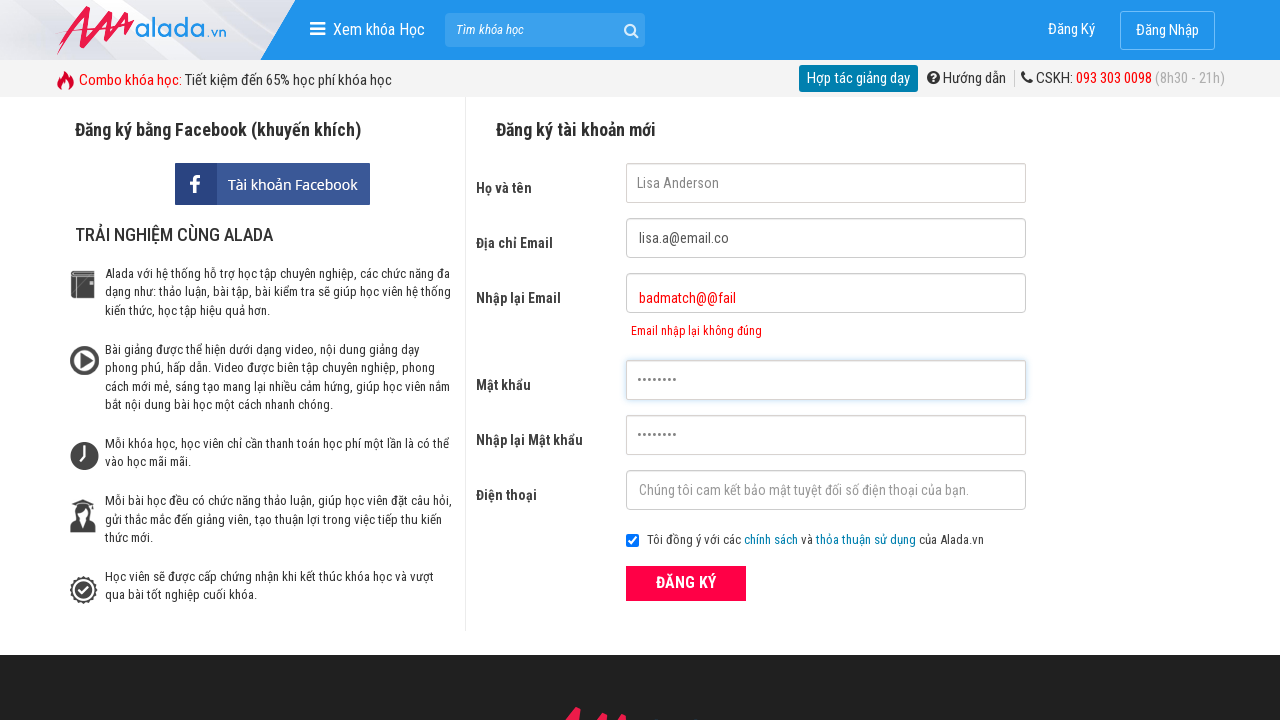

Filled phone field with '0845678901' on #txtPhone
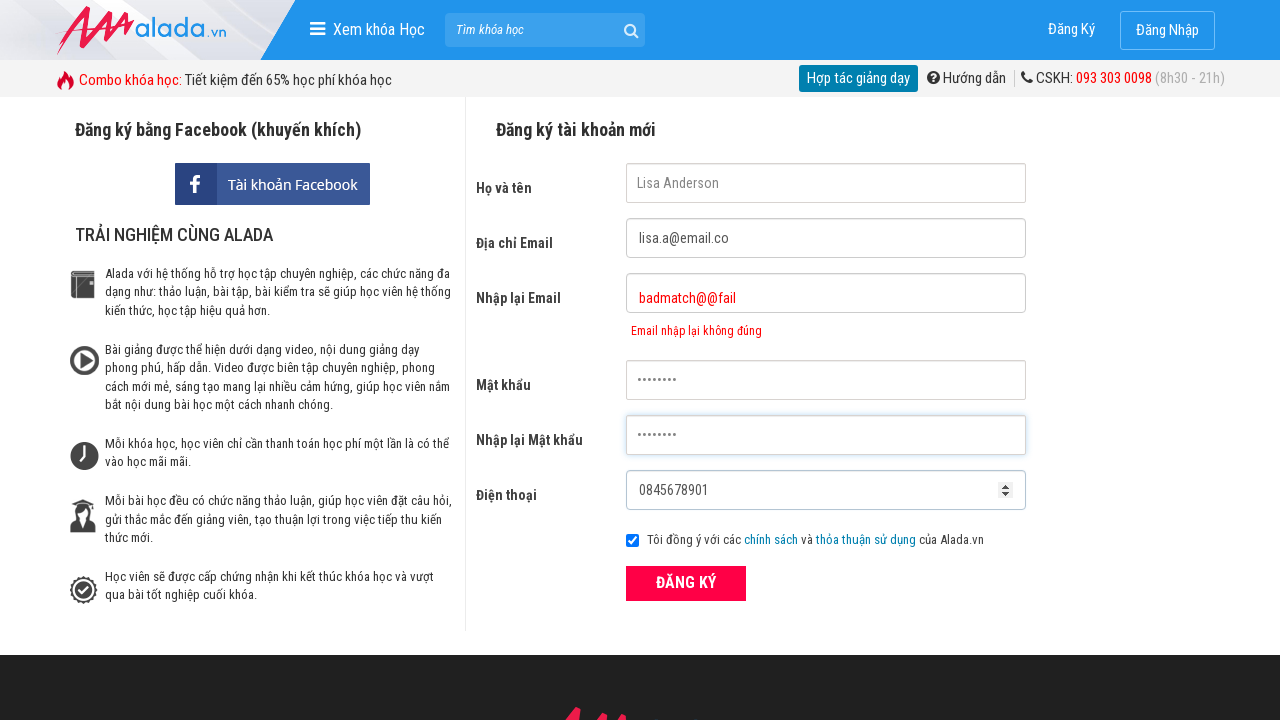

Clicked submit button to register with mismatched email at (686, 583) on div.field_btn > .btn_pink_sm
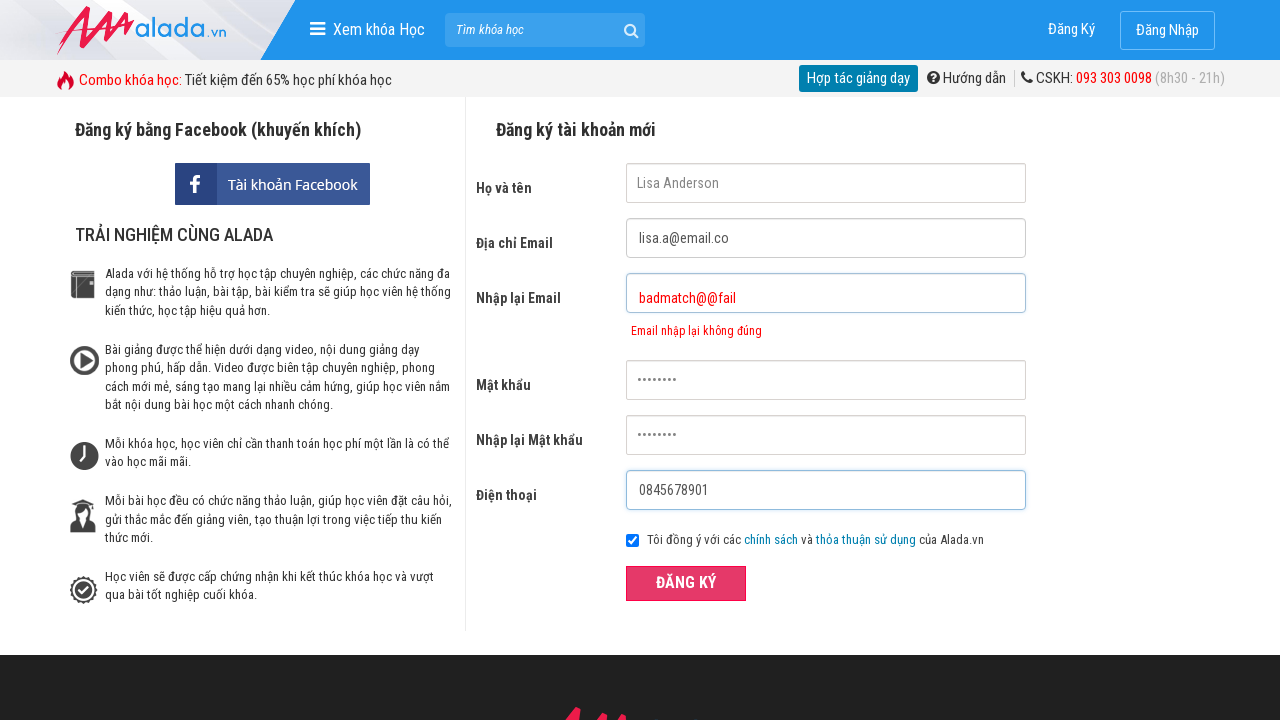

Email confirmation error message appeared
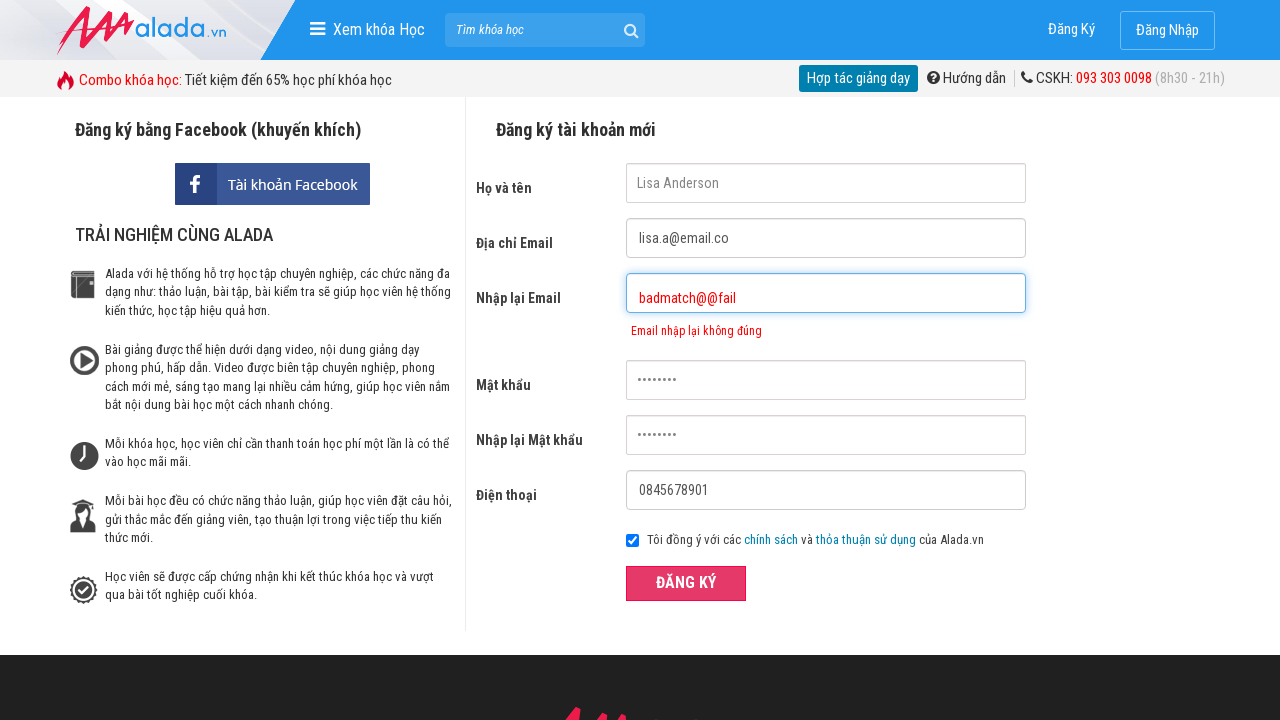

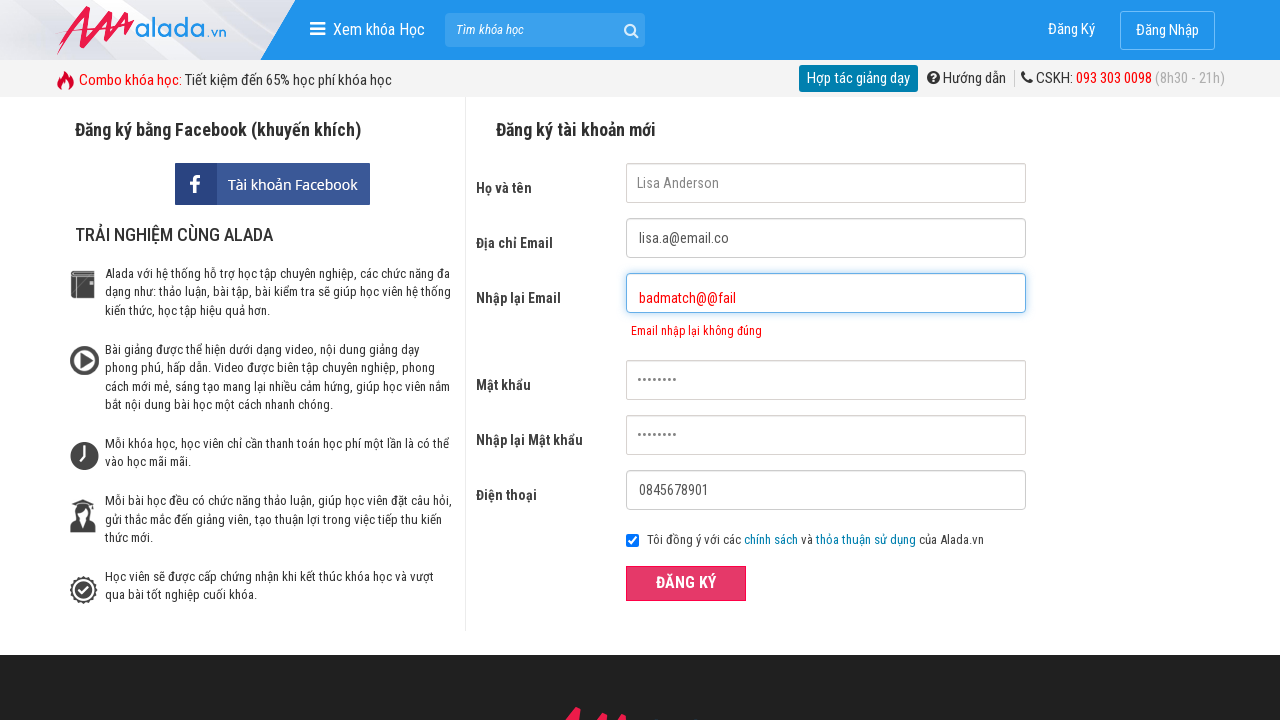